Navigates to the nopCommerce homepage and validates the page loads successfully

Starting URL: https://www.nopcommerce.com/en

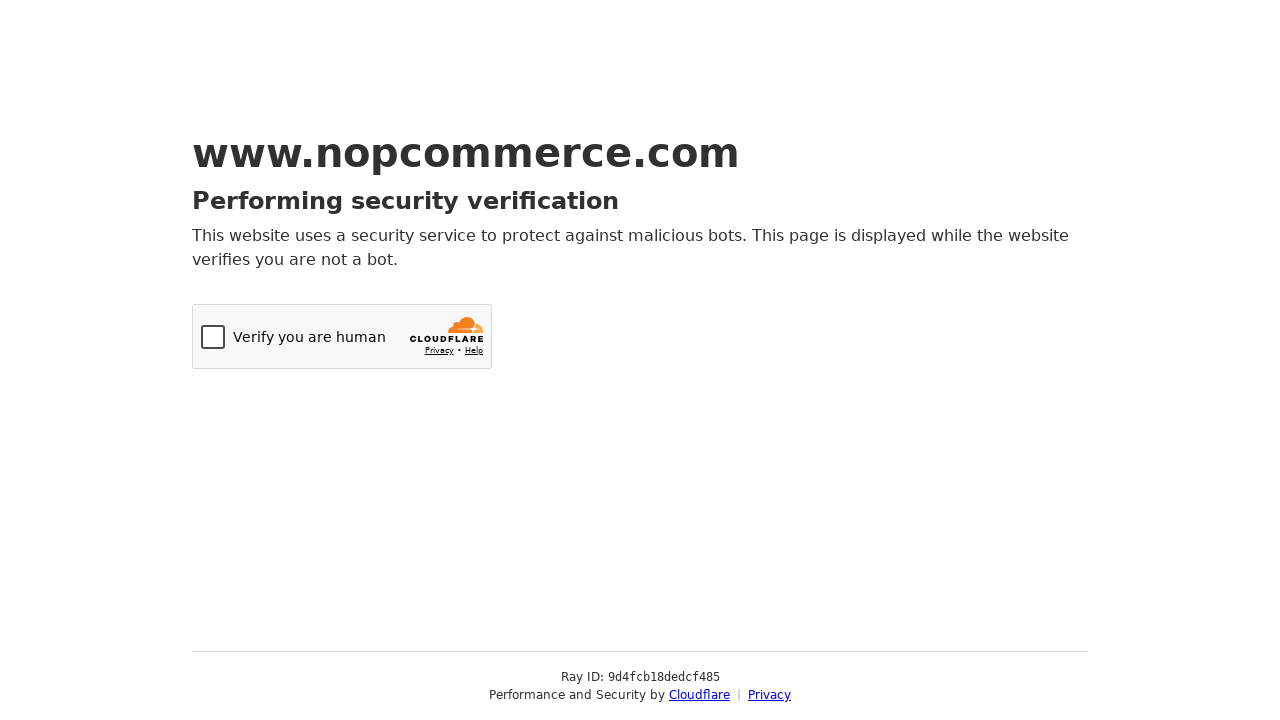

Navigated to nopCommerce homepage at https://www.nopcommerce.com/en
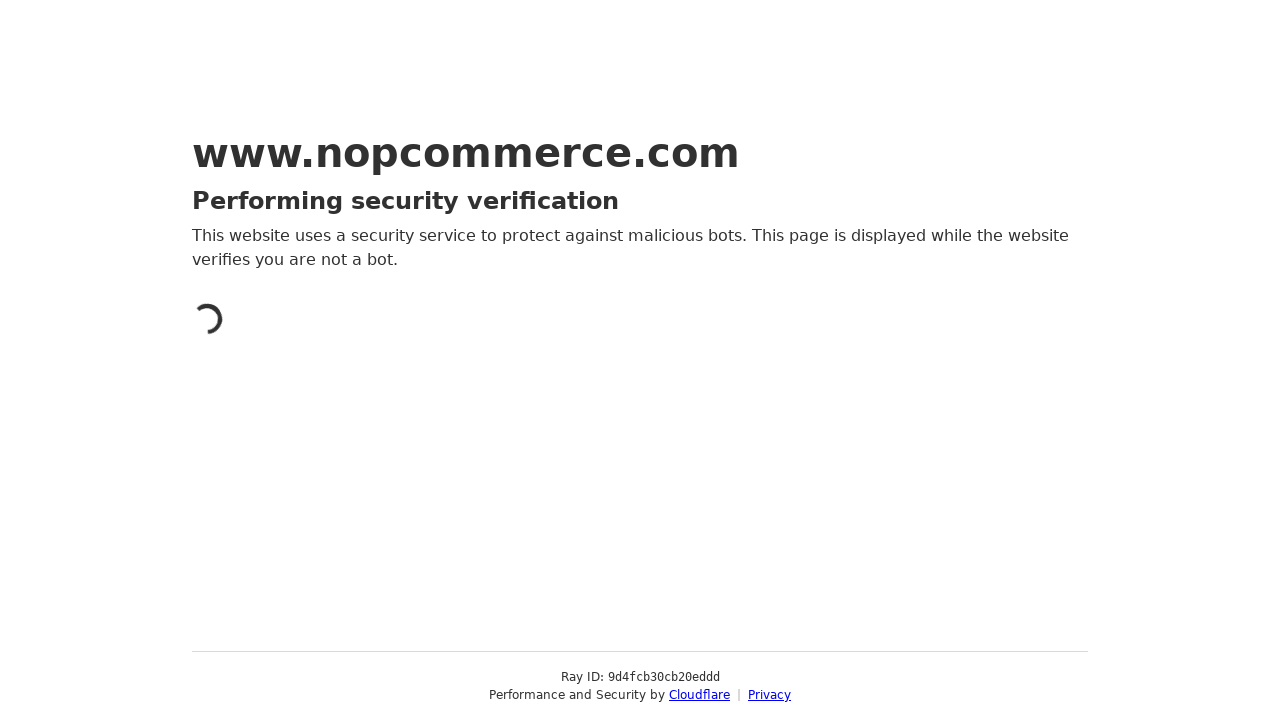

Page DOM content loaded successfully
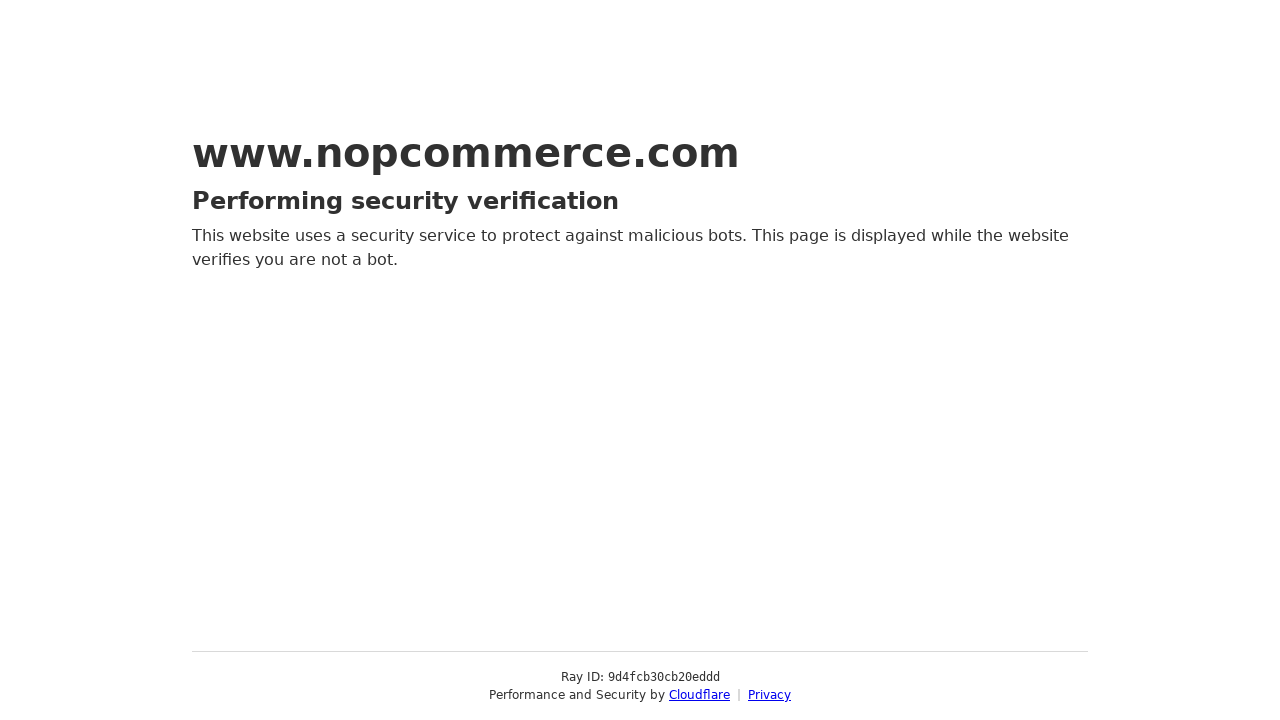

Body element is present and page has loaded successfully
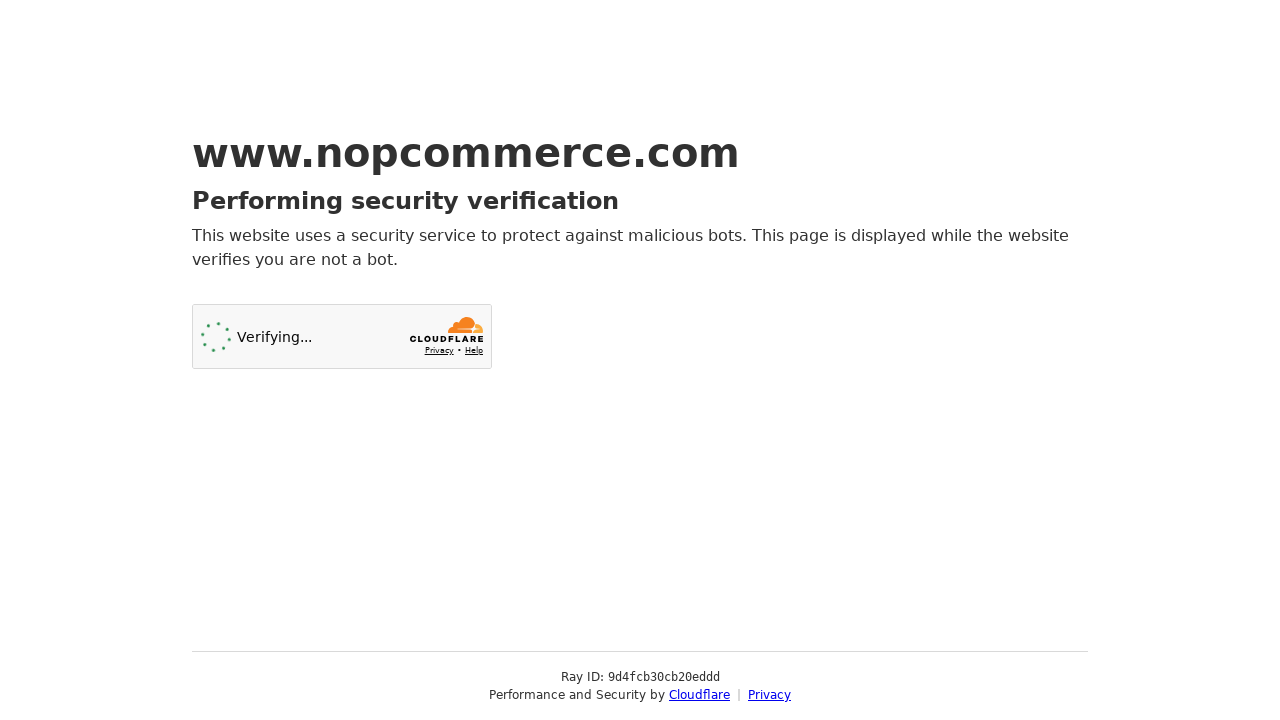

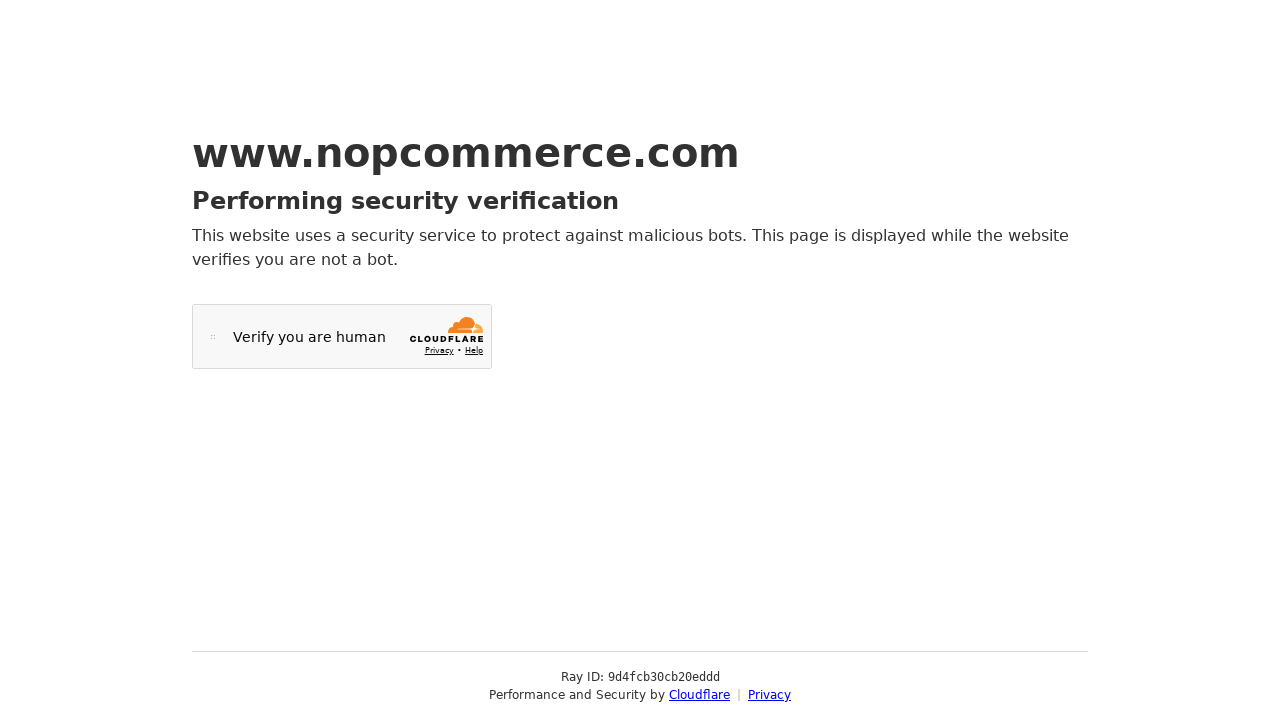